Navigates to Selenium documentation page and clicks on a link using partial link text locator

Starting URL: https://www.selenium.dev/documentation/webdriver/elements/locators/

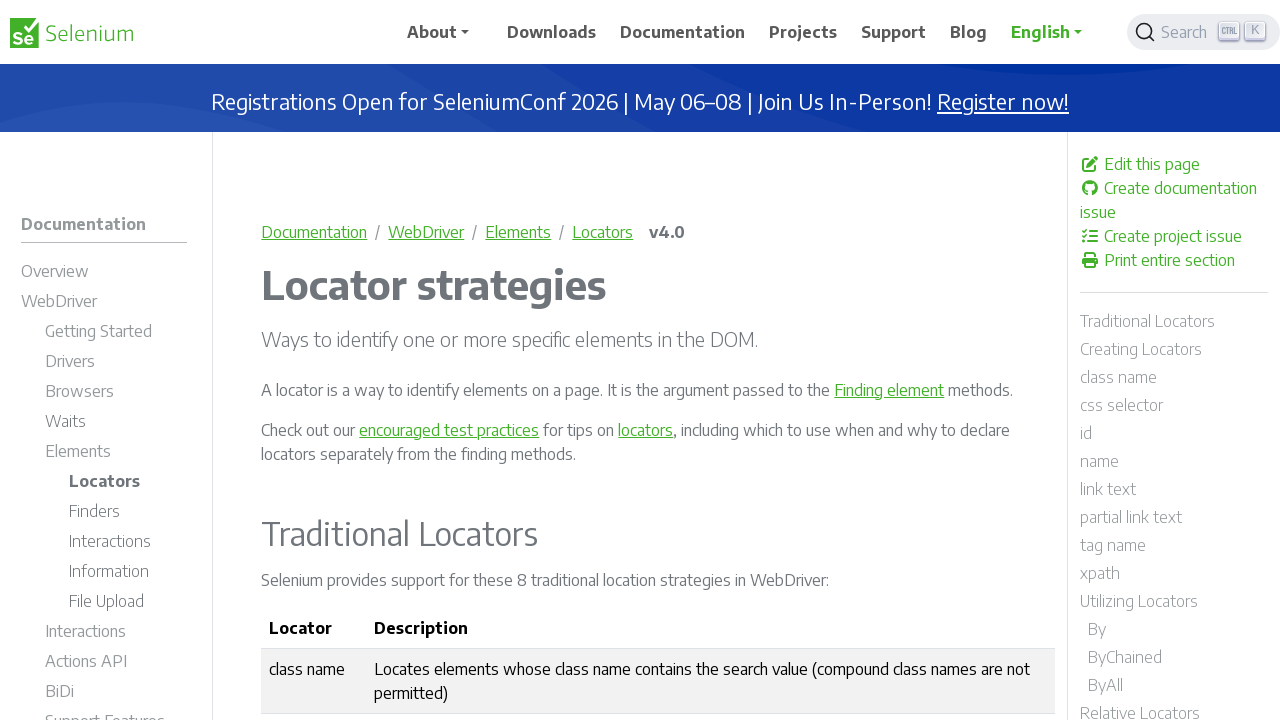

Clicked link containing 'Getting' text on Selenium locators documentation page at (98, 331) on text=Getting
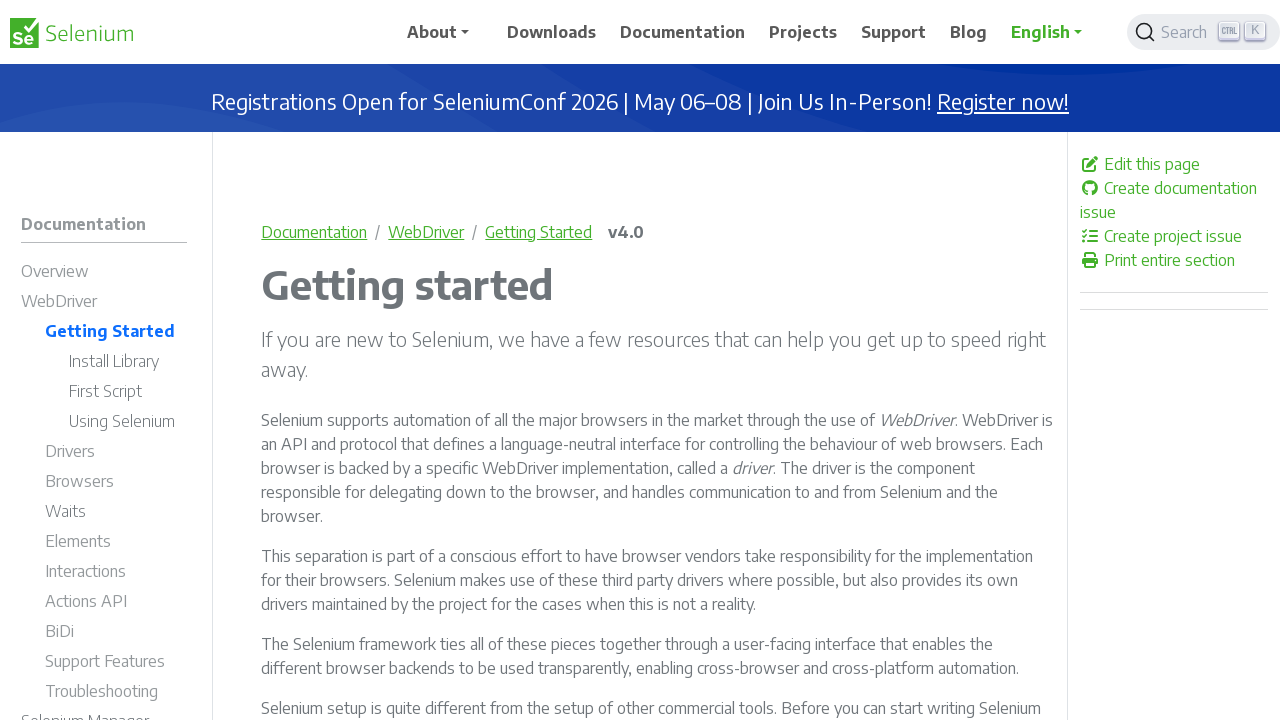

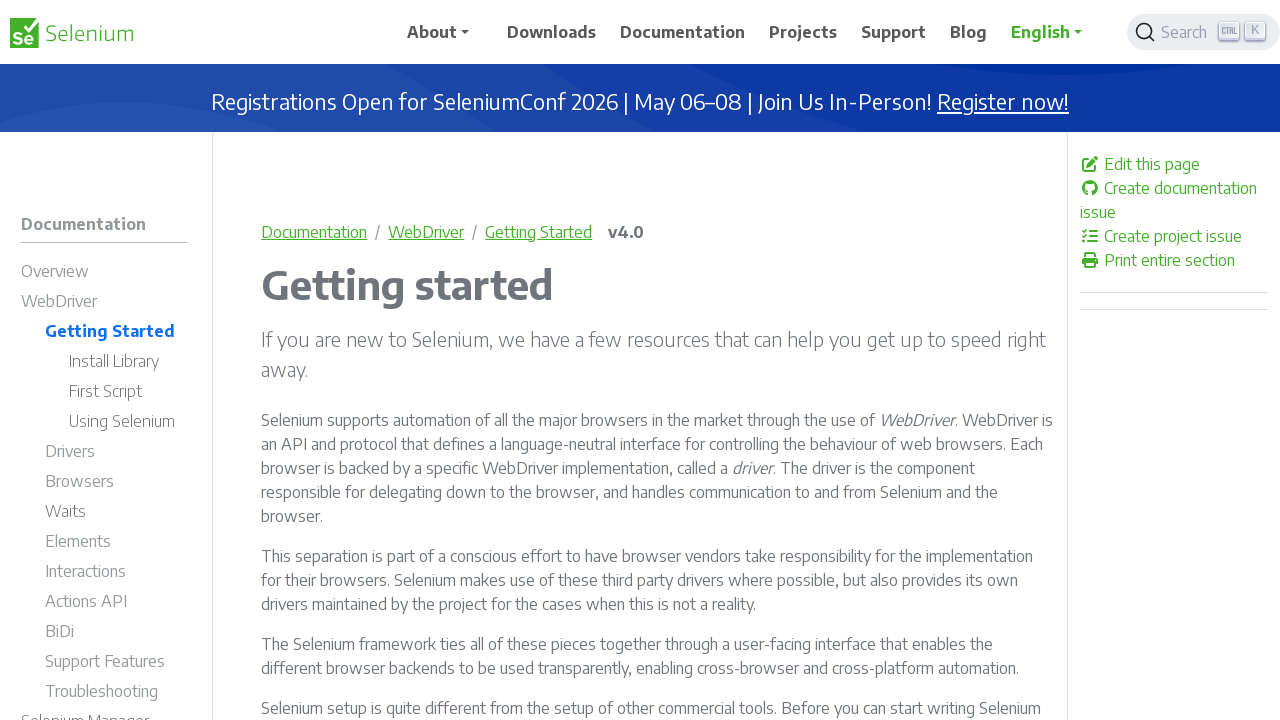